Tests a data types form by filling in personal information fields (name, address, email, phone, city, country, job, company), submitting the form, and verifying the validation styling of the zip code field (which was intentionally left empty) and other fields.

Starting URL: https://bonigarcia.dev/selenium-webdriver-java/data-types.html

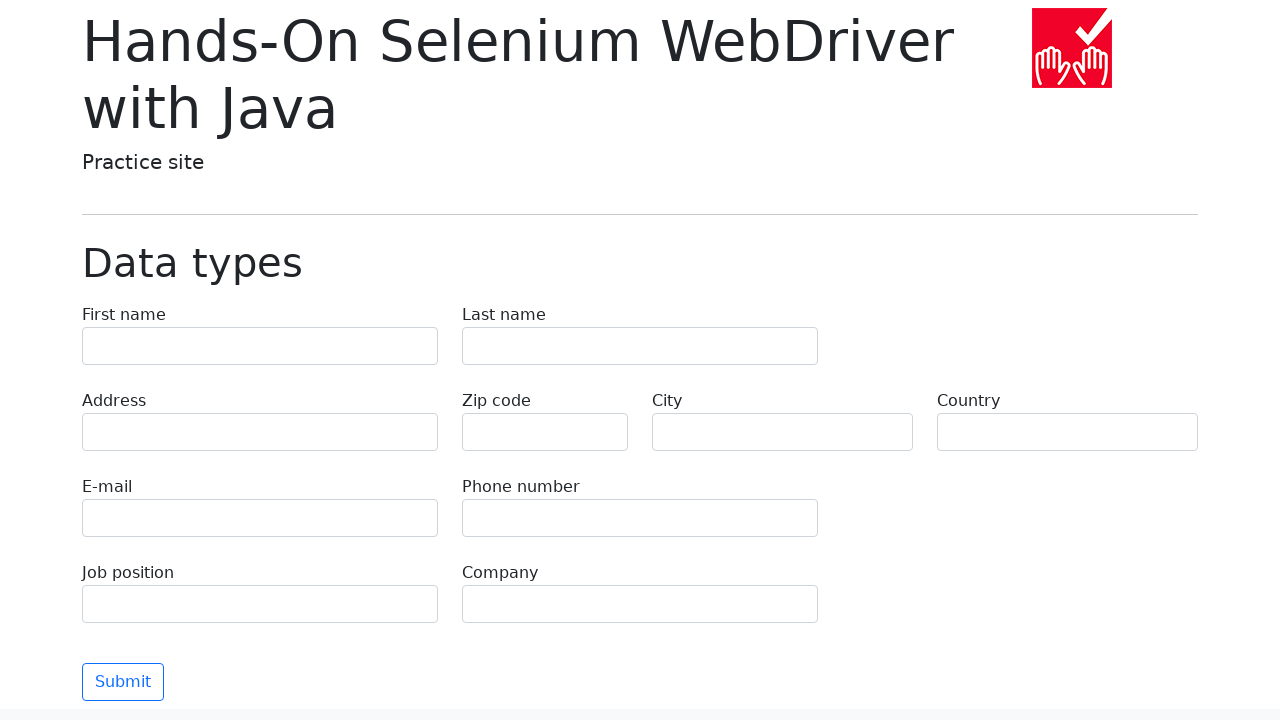

Filled first name field with 'Иван' on [name='first-name']
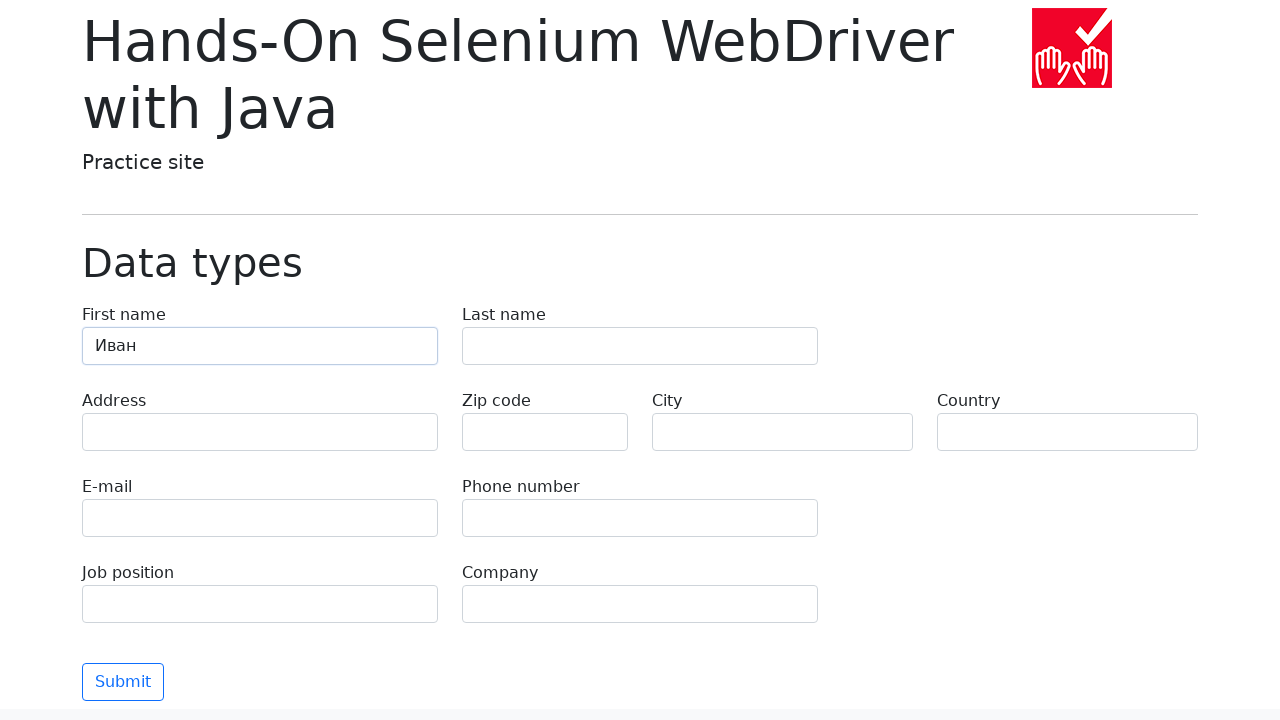

Filled last name field with 'Петров' on [name='last-name']
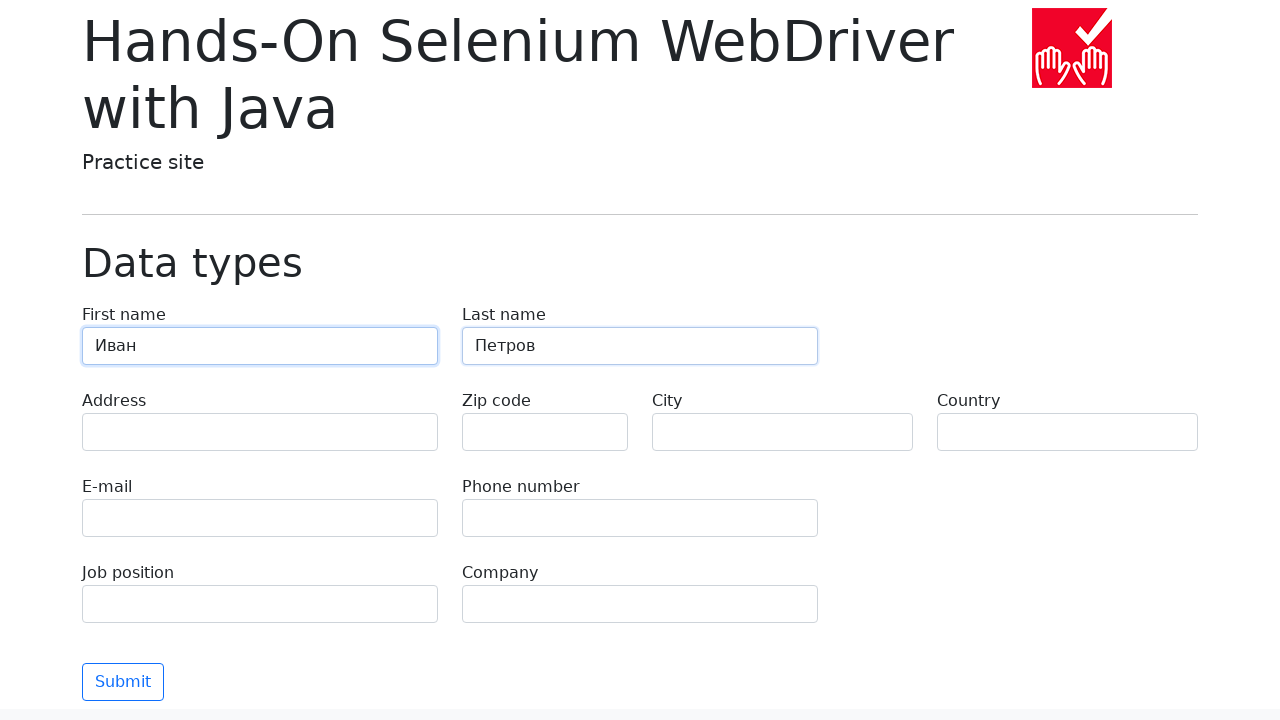

Filled address field with 'Ленина, 55-3' on [name='address']
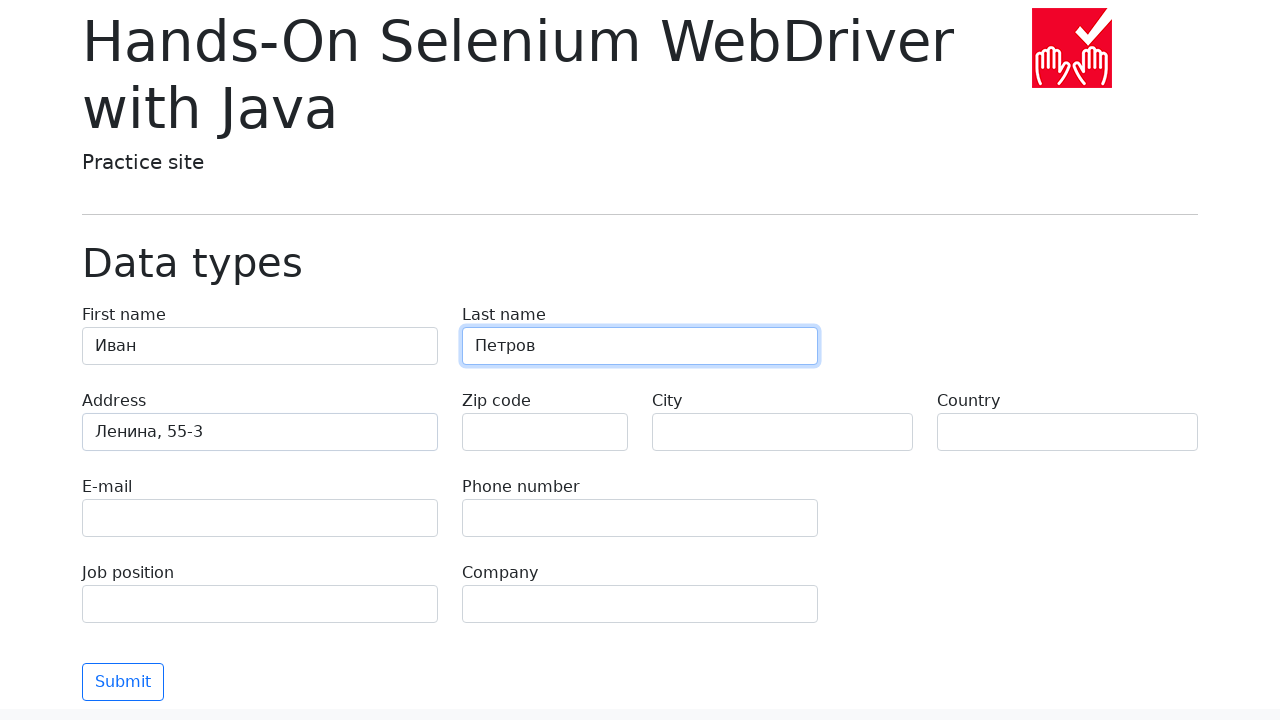

Filled email field with 'test@skypro.com' on [name='e-mail']
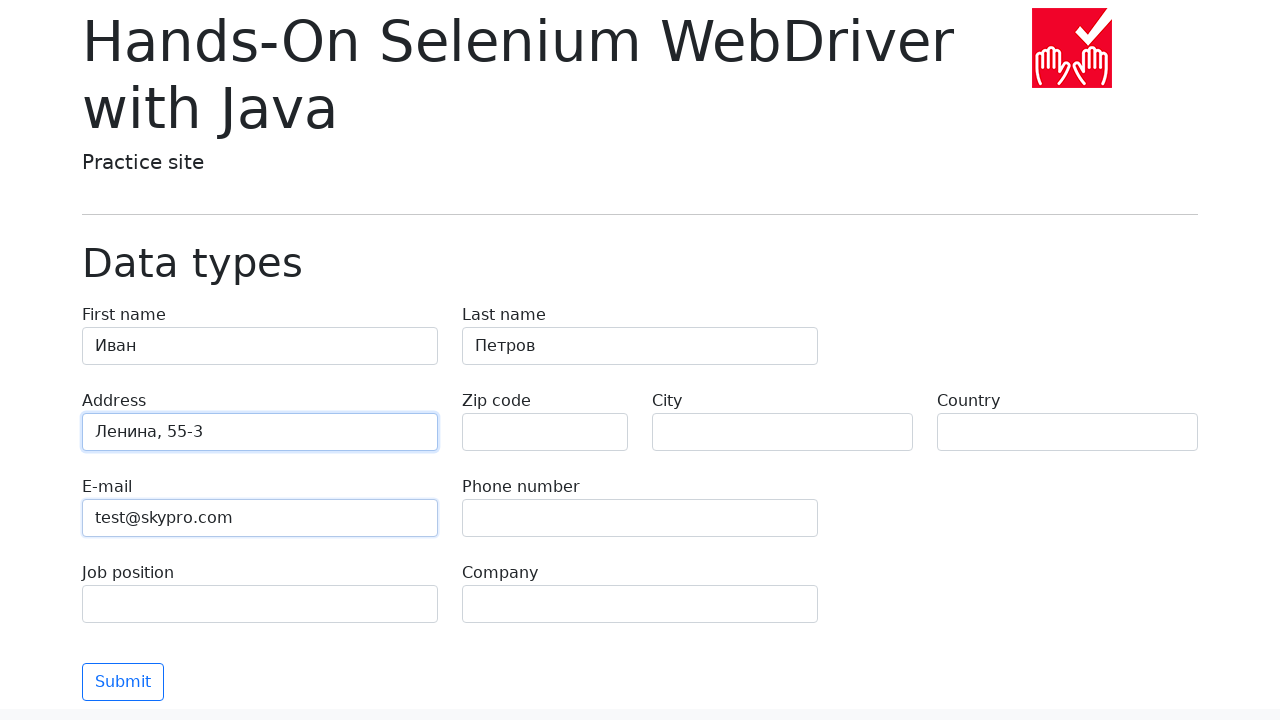

Filled phone number field with '+7985899998787' on [name='phone']
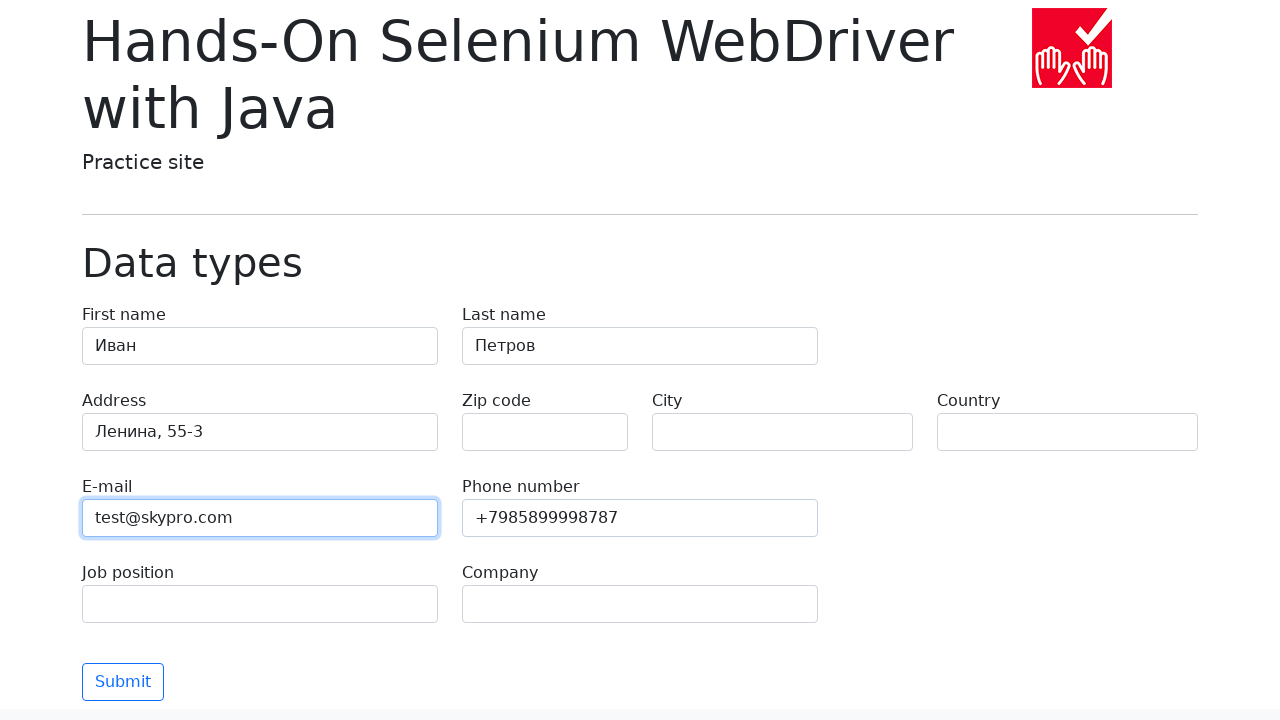

Filled city field with 'Москва' on [name='city']
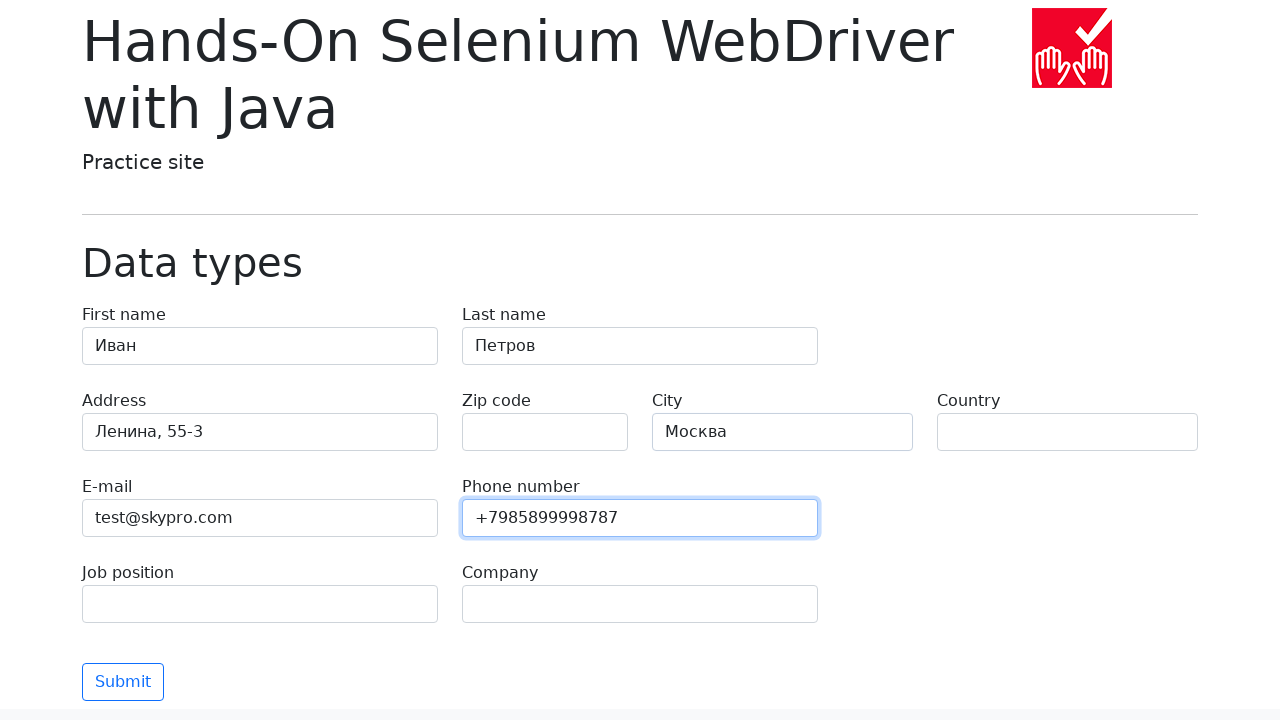

Filled country field with 'Россия' on [name='country']
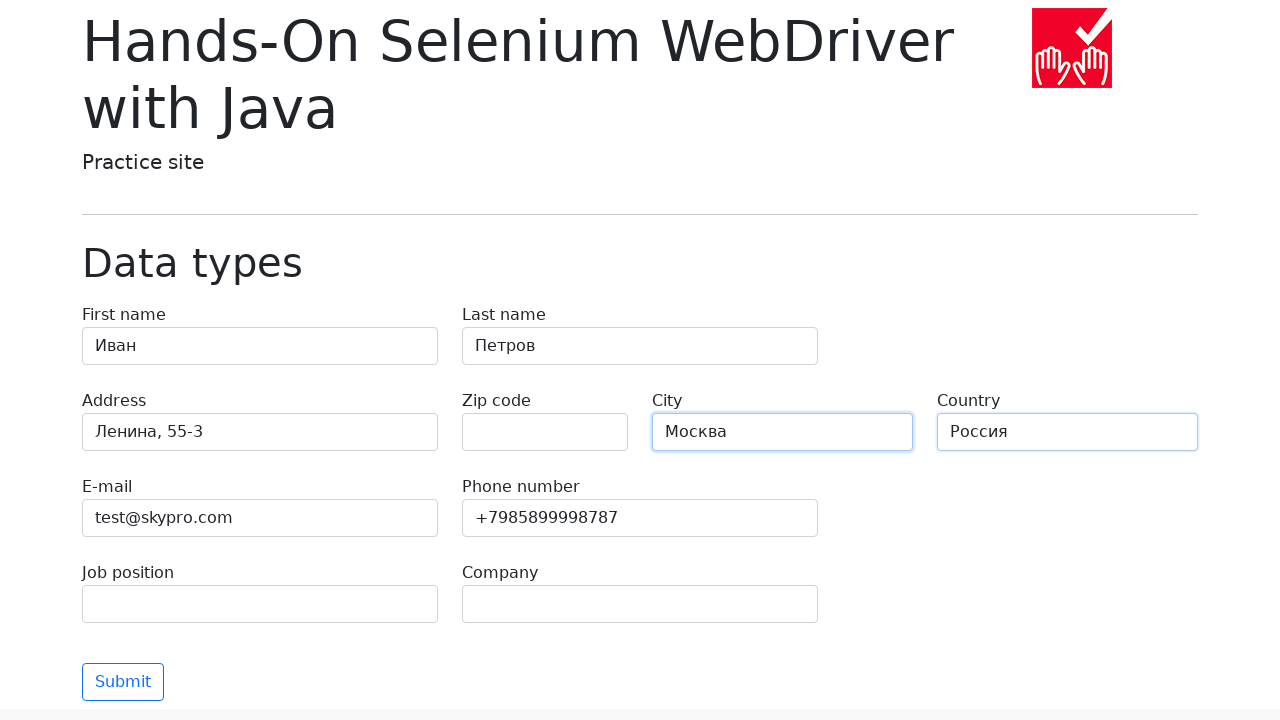

Filled job position field with 'QA' on [name='job-position']
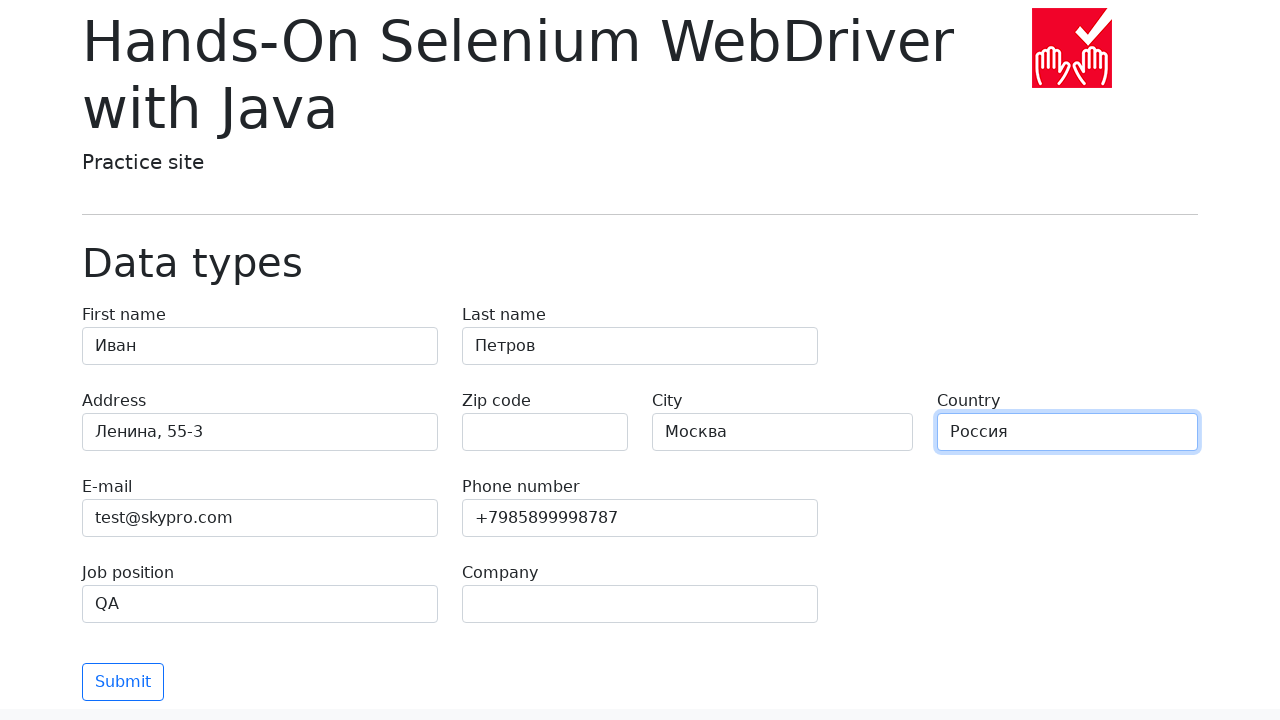

Filled company name field with 'SkyPro' on [name='company']
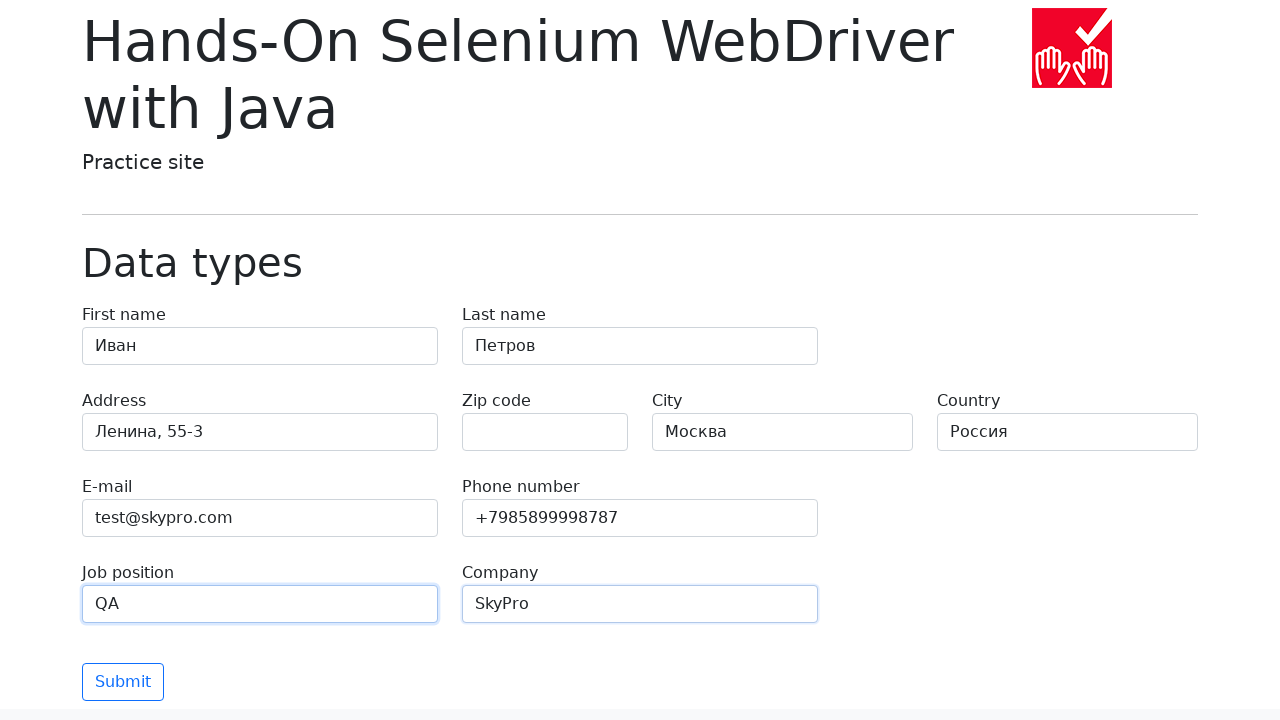

Clicked form submit button at (123, 682) on .btn.btn-outline-primary
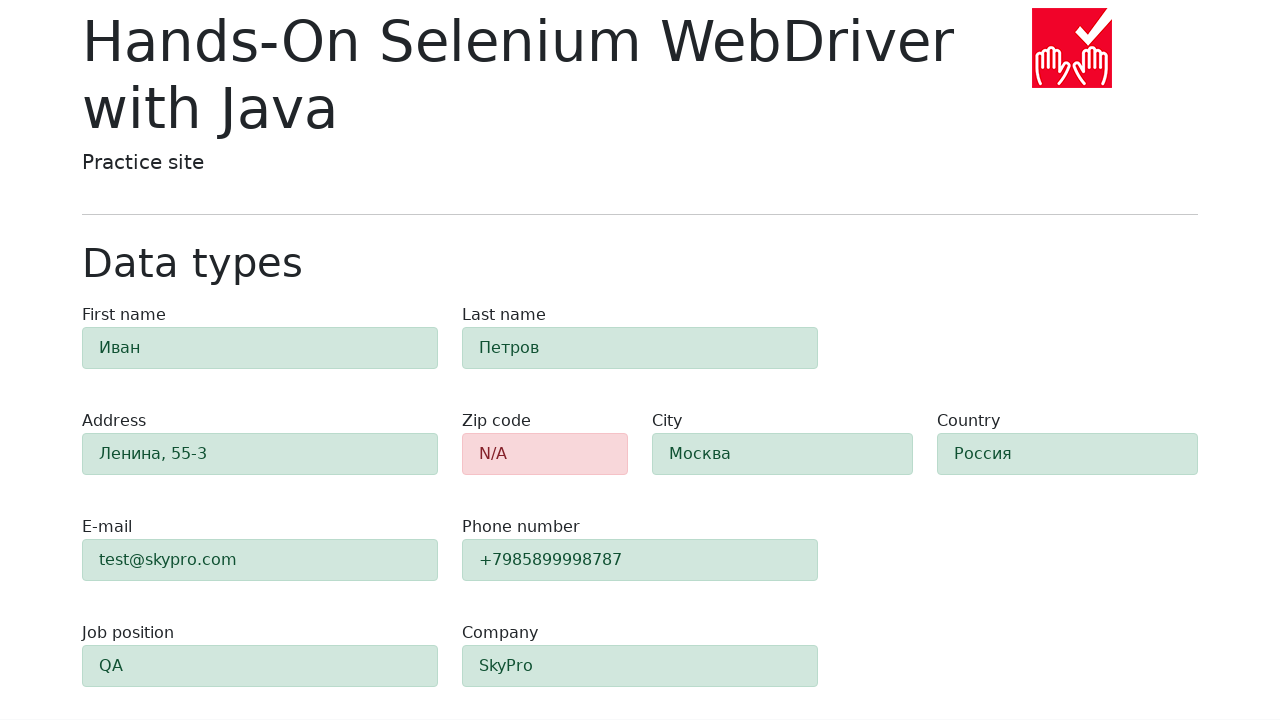

Waited for zip-code field to appear after form submission
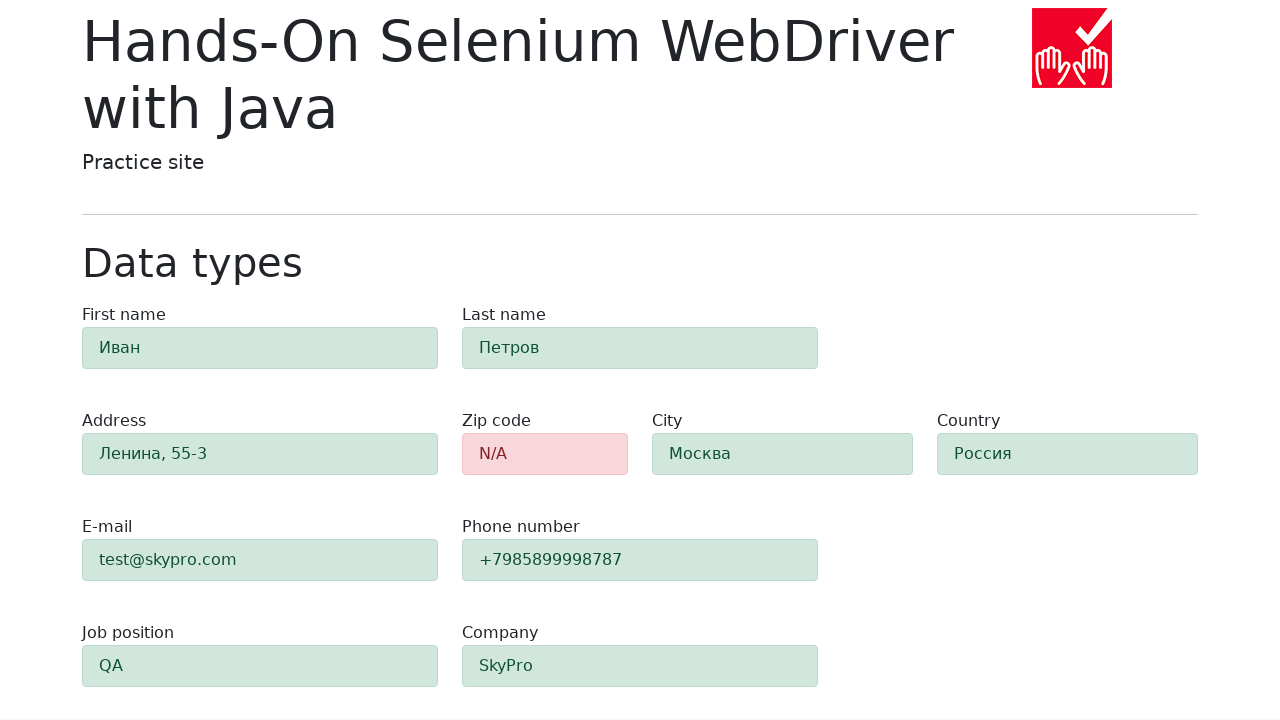

Verified zip-code field is visible (showing validation error styling)
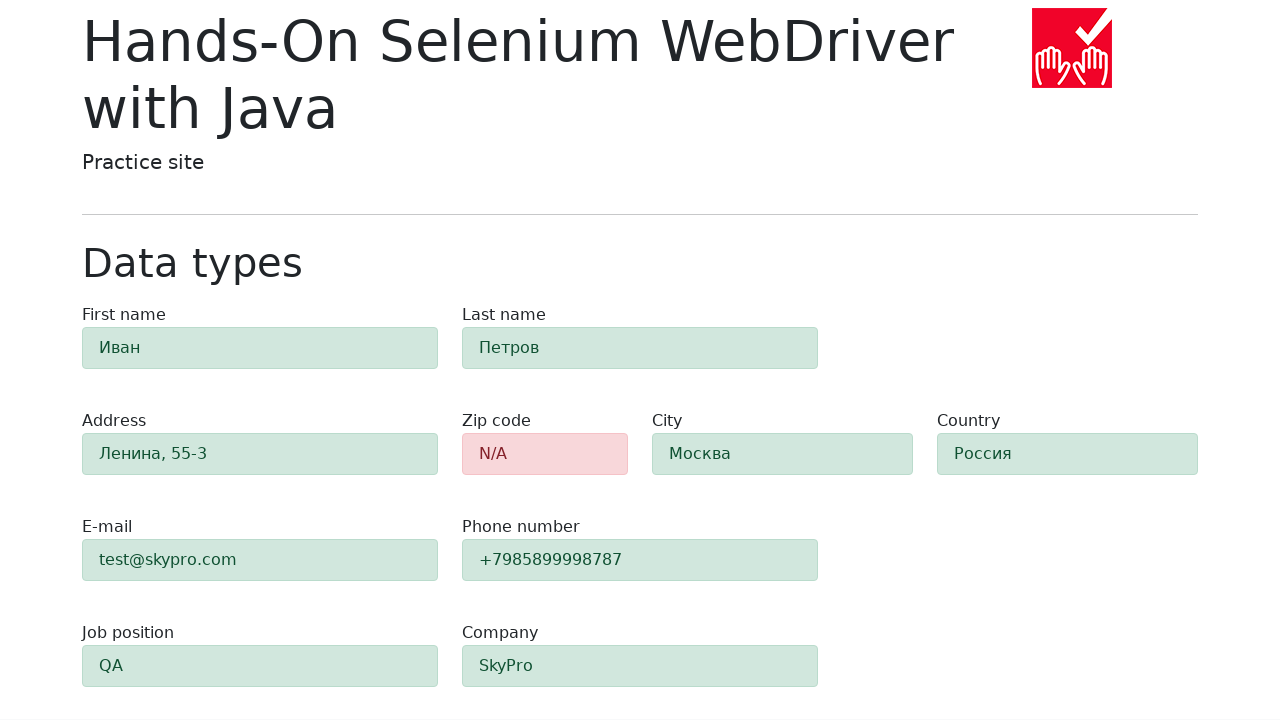

Verified first-name field is visible (showing validation success styling)
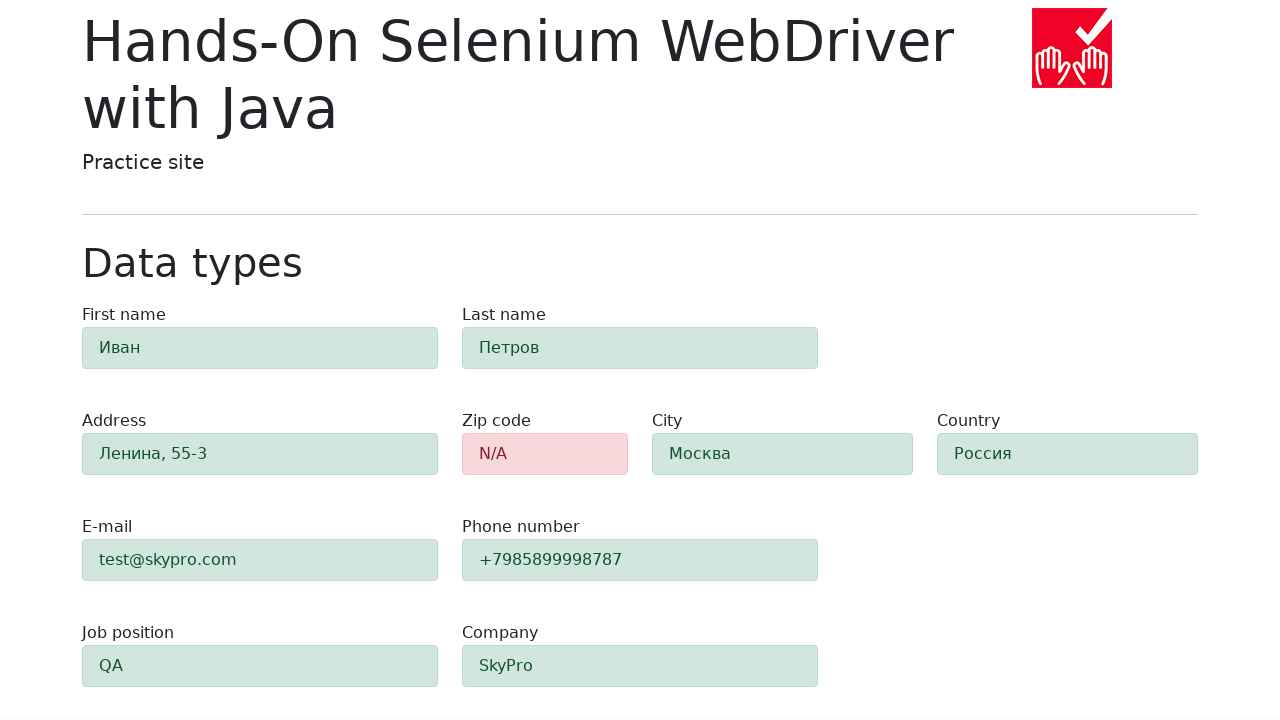

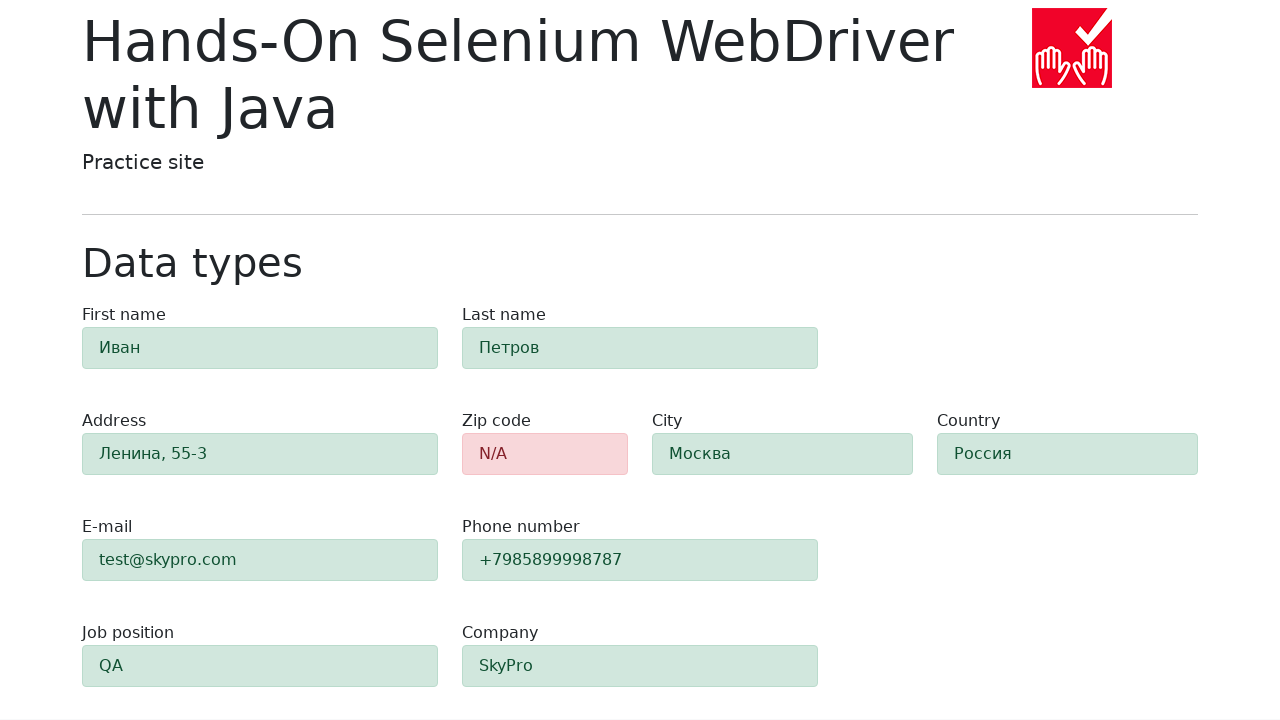